Tests confirm dialog by clicking a button, dismissing the confirm dialog, and verifying the result text

Starting URL: https://demoqa.com/alerts

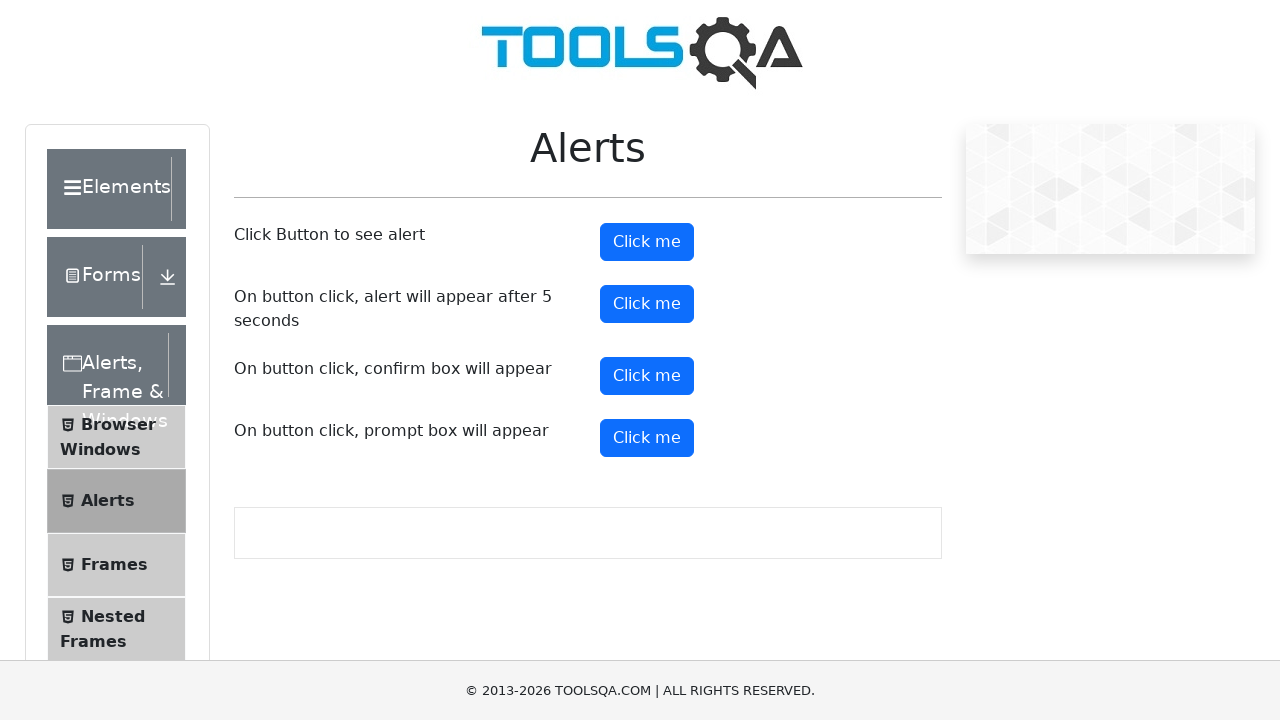

Set up dialog handler to dismiss confirm dialogs
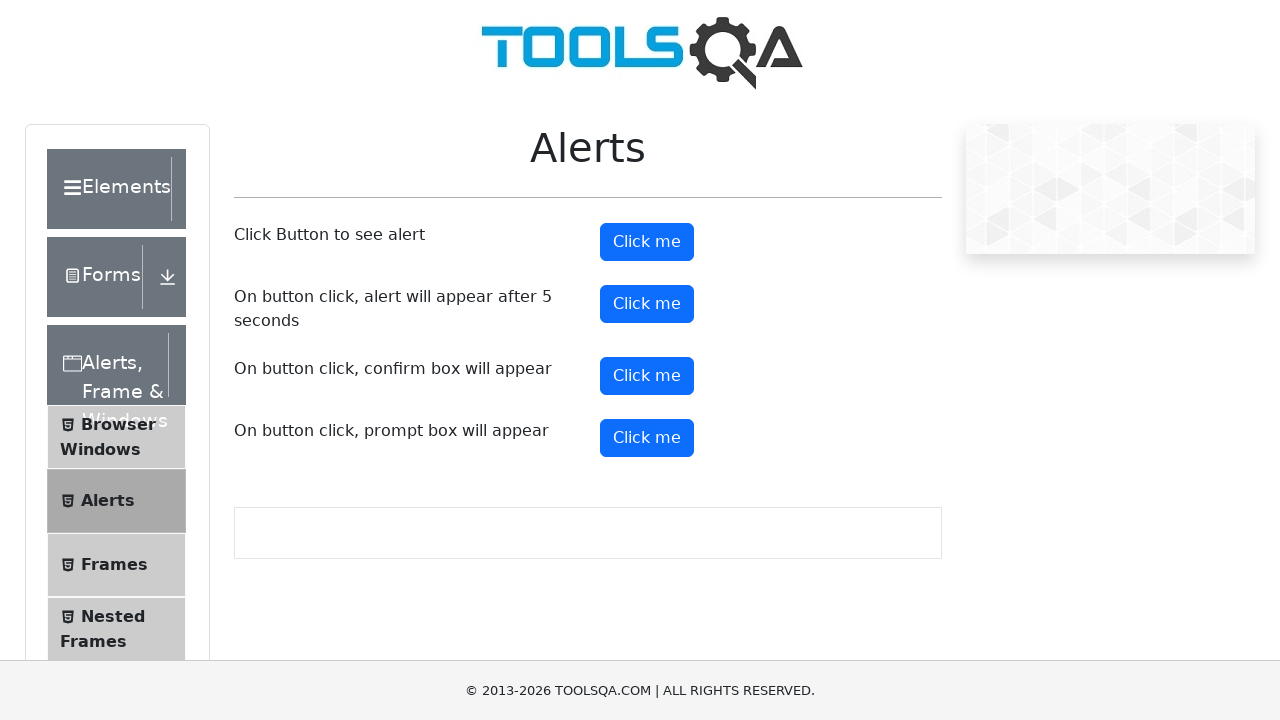

Clicked confirm button to trigger confirm dialog at (647, 376) on #confirmButton
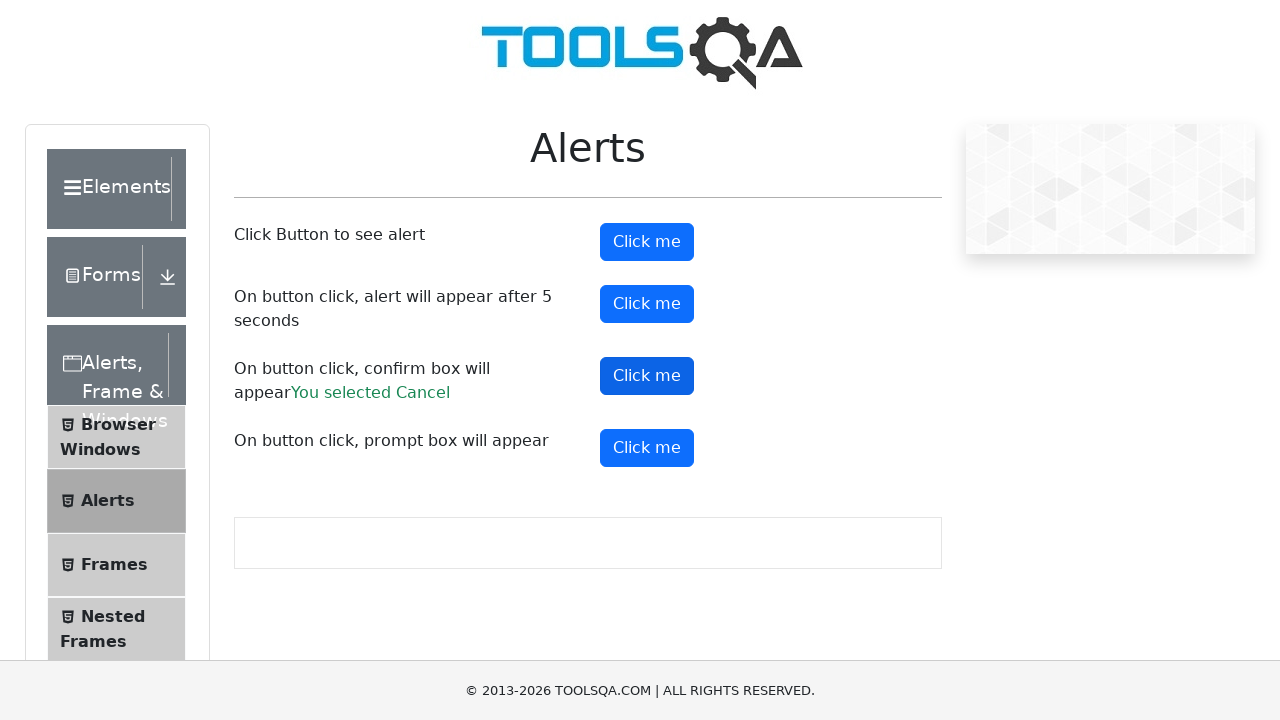

Verified that result text shows 'You selected Cancel' after dismissing confirm dialog
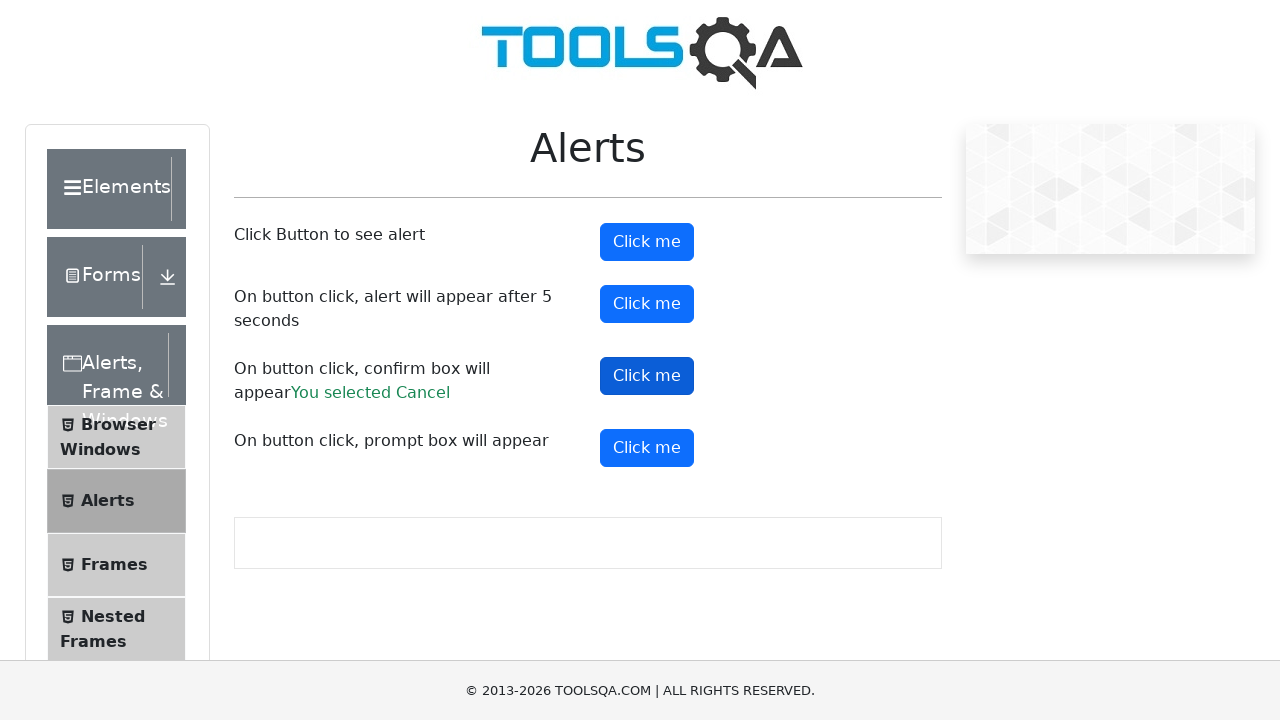

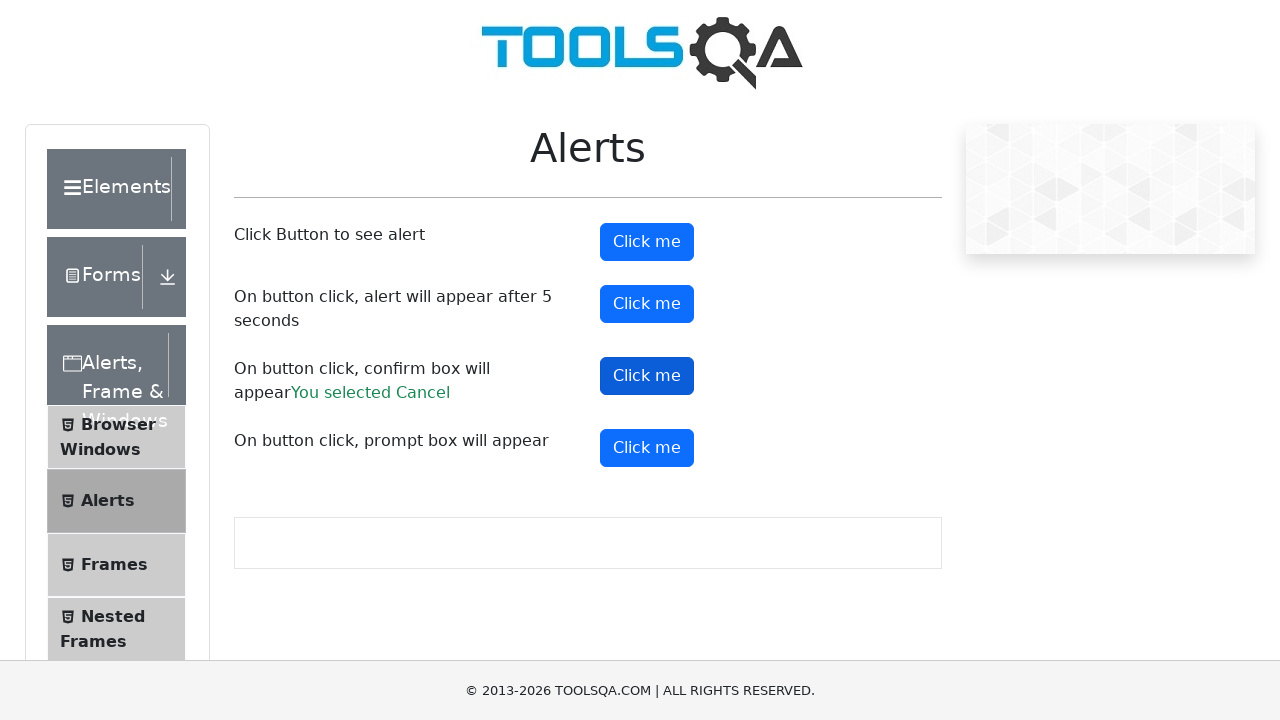